Tests a registration form by filling in first name, last name, username, and email fields with generated random data

Starting URL: https://practice.cydeo.com/registration_form

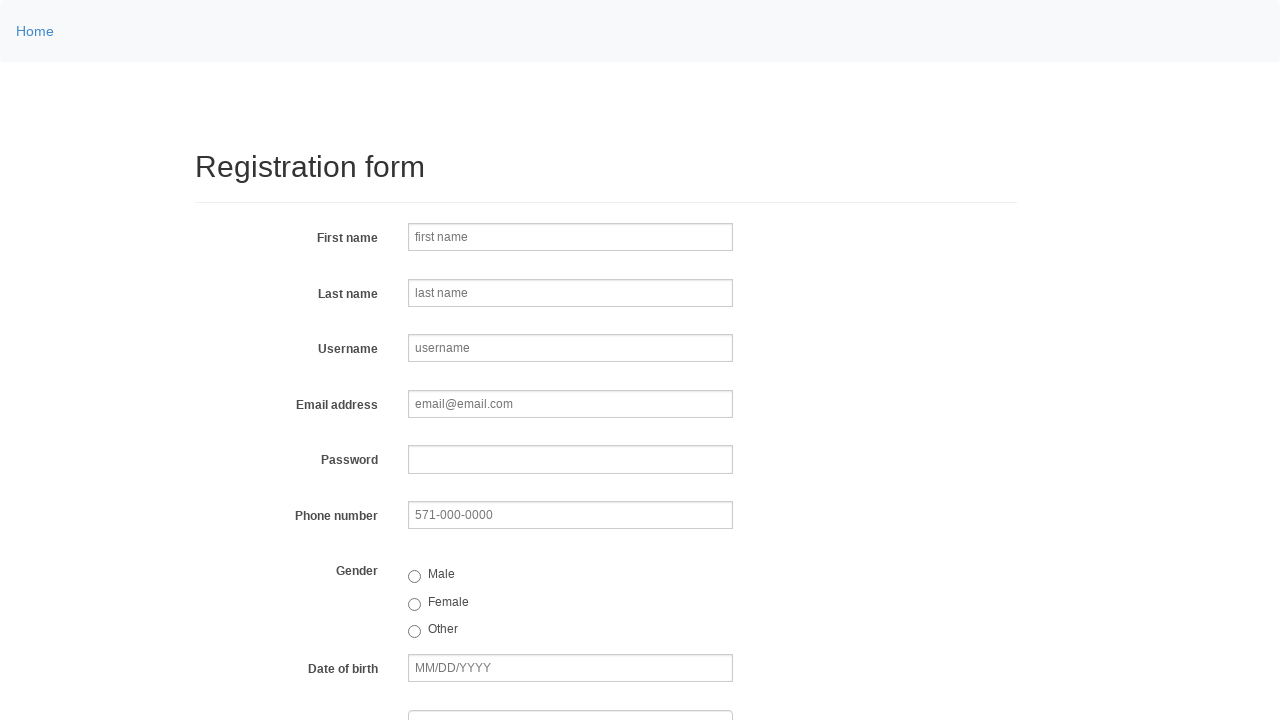

Navigated to registration form page
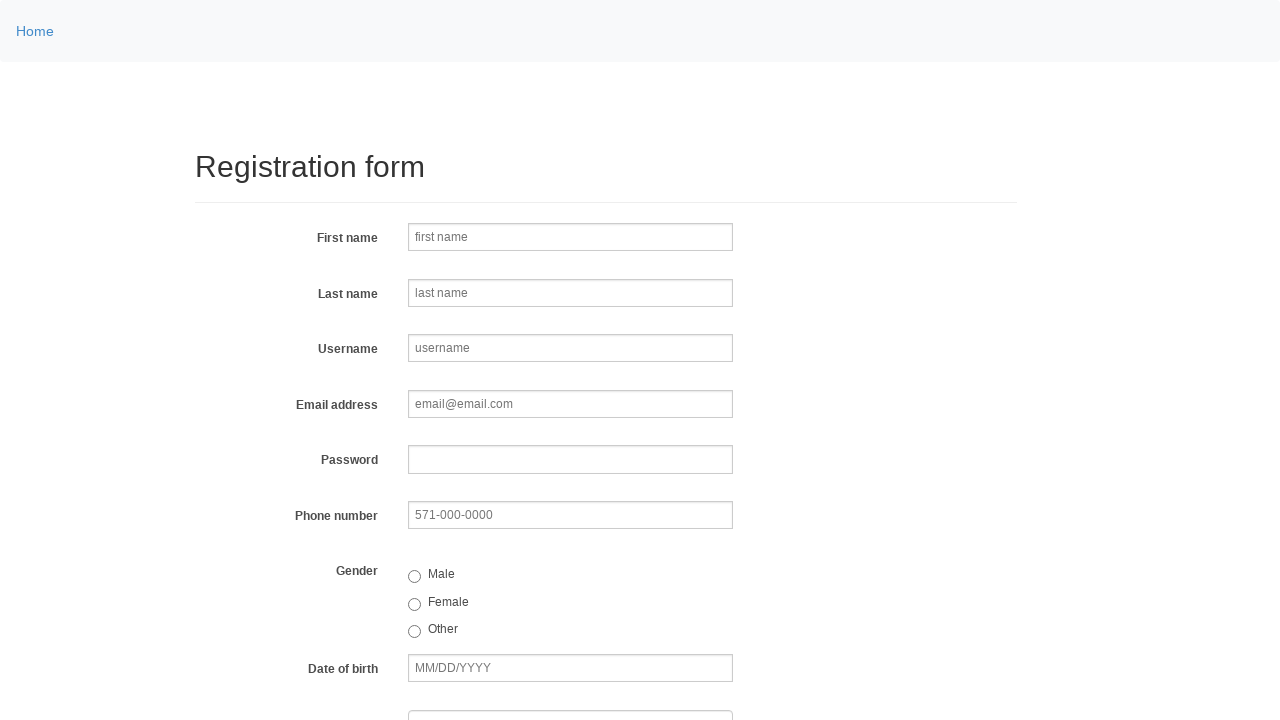

Filled first name field with 'Jennifer' on input[name='firstname']
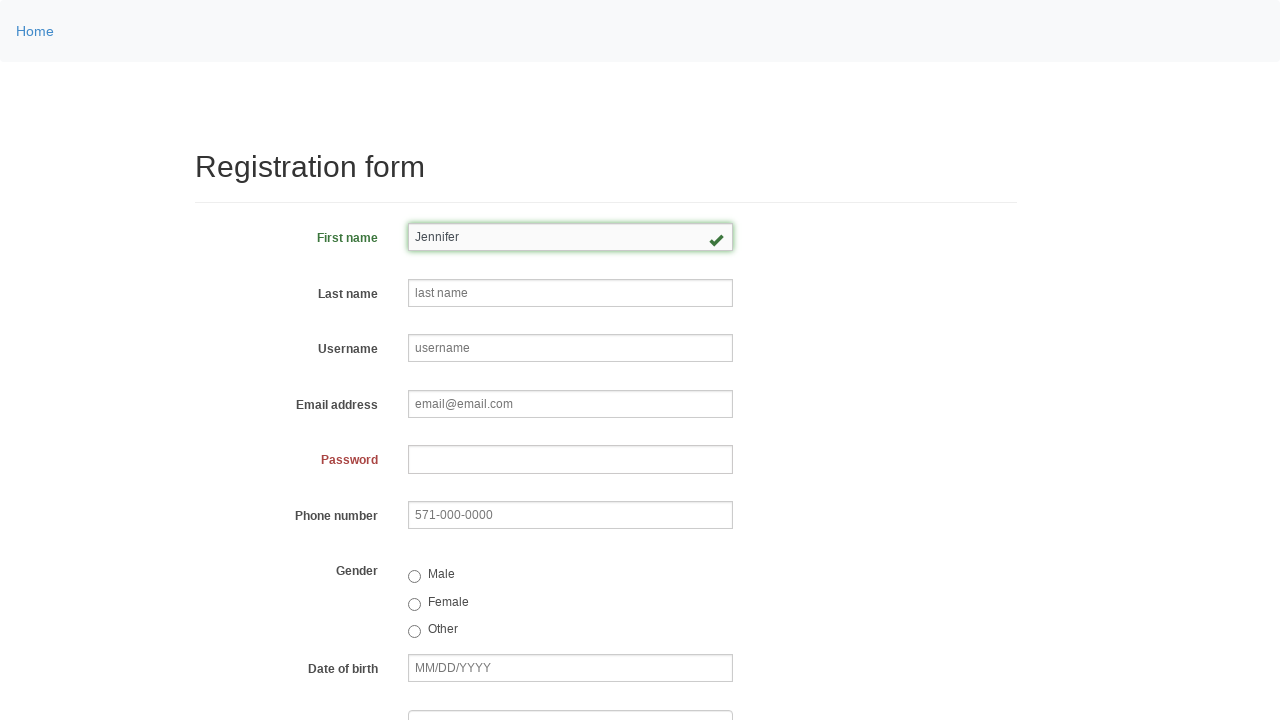

Filled last name field with 'Morrison' on input[name='lastname']
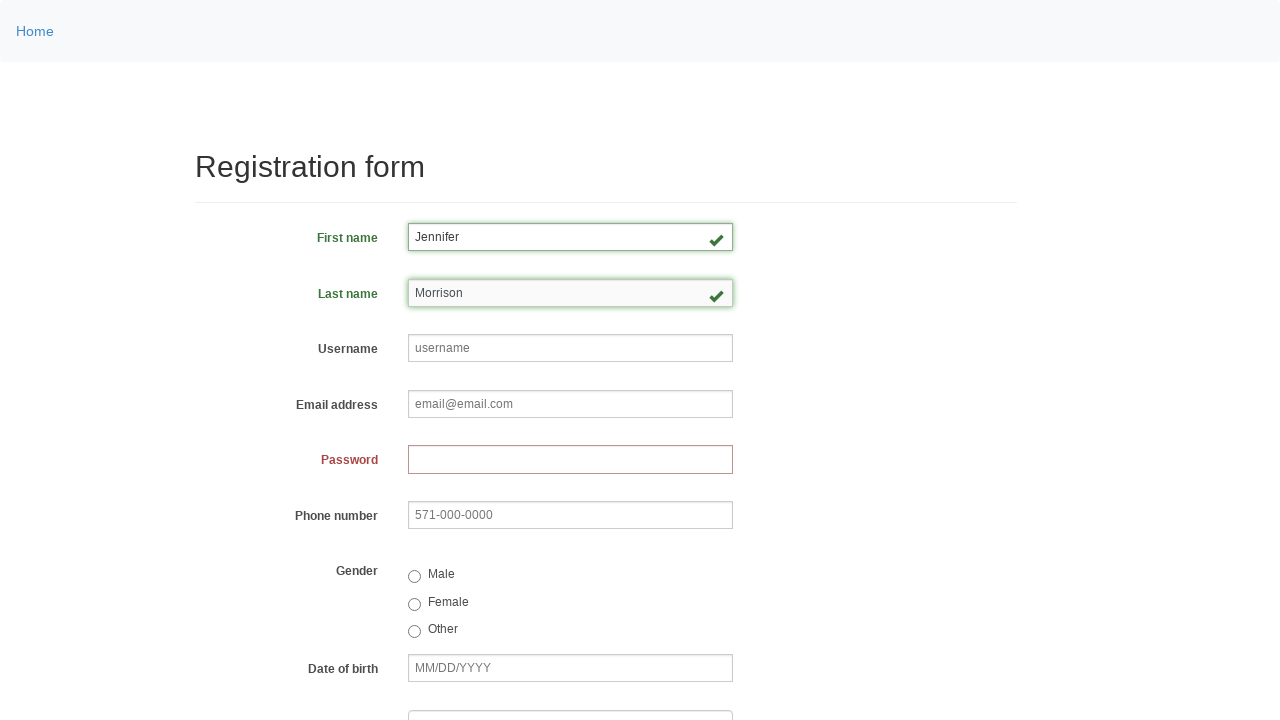

Filled username field with 'helpdesk847' on input[name='username']
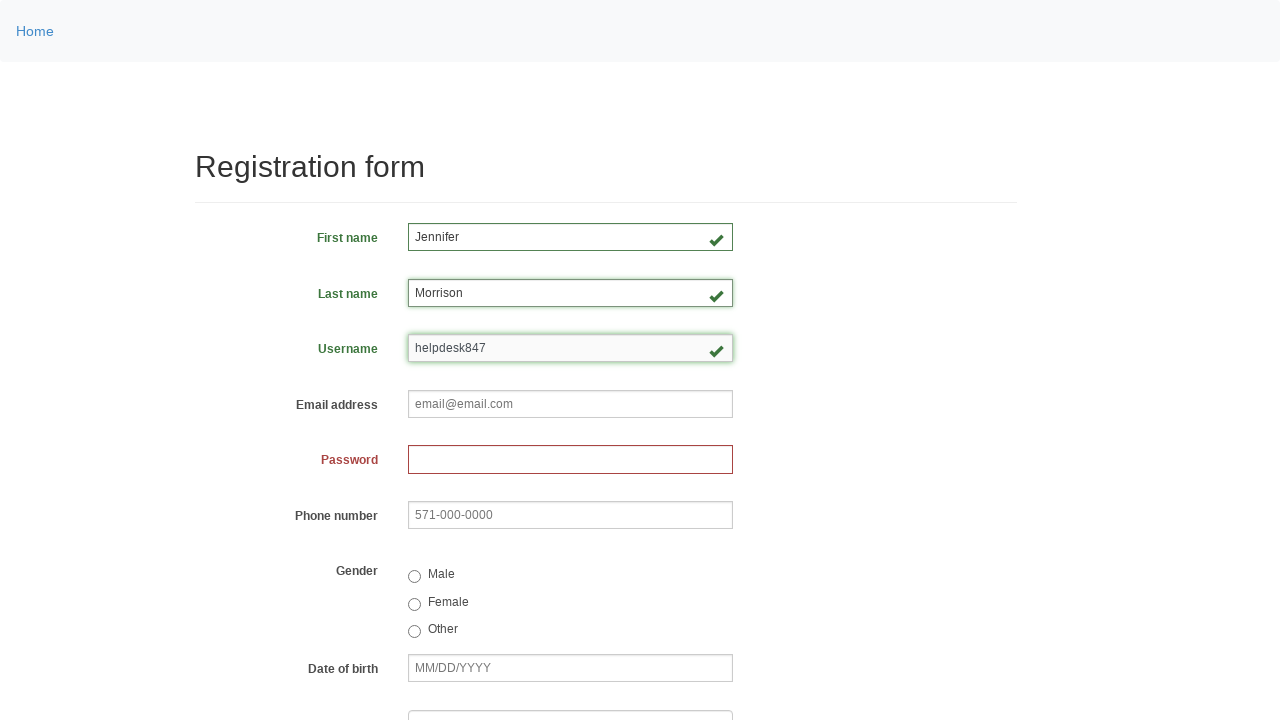

Filled email field with 'jennifer.morrison@example.com' on input[name='email']
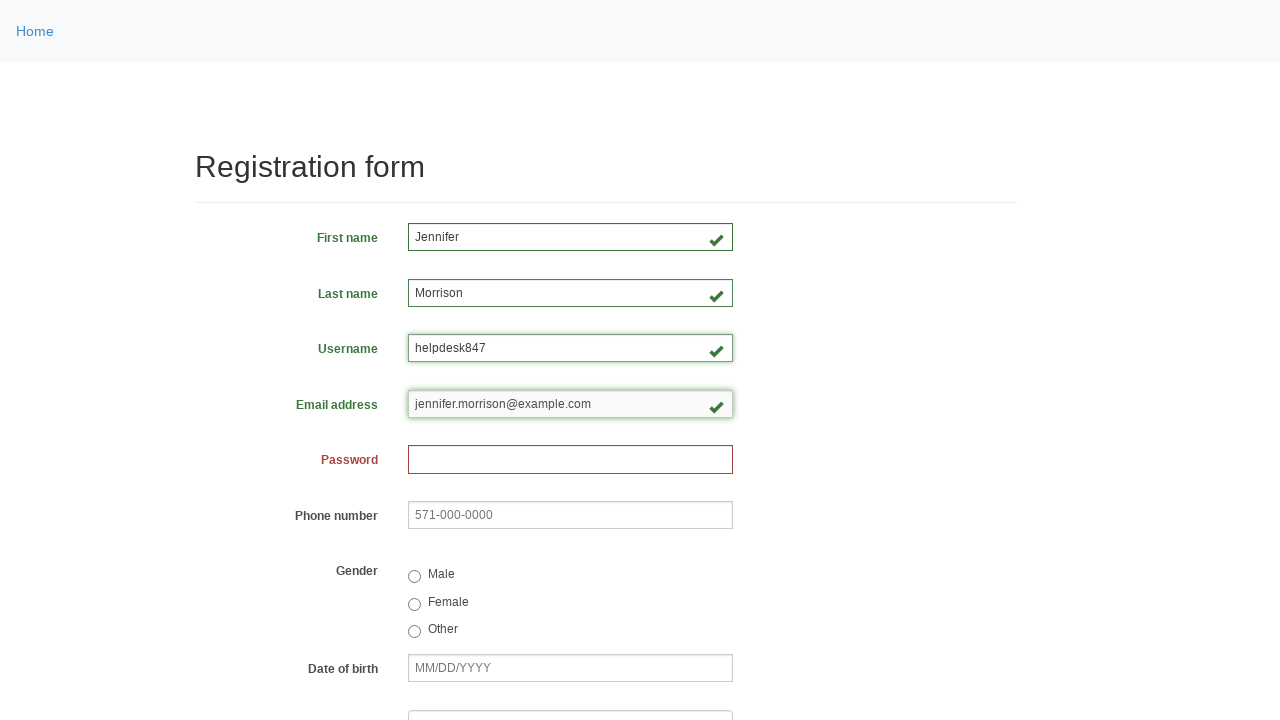

Filled password field with secure password on input[name='password']
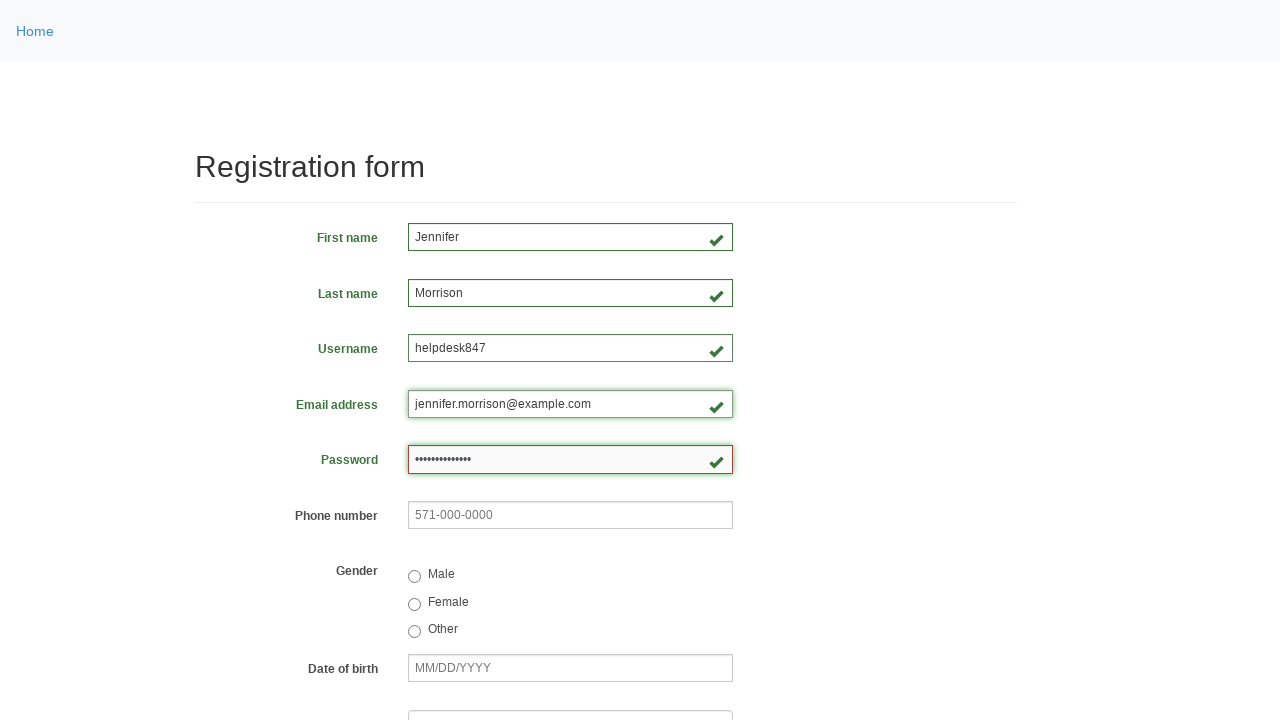

Filled phone number field with '571-234-5678' on input[name='phone']
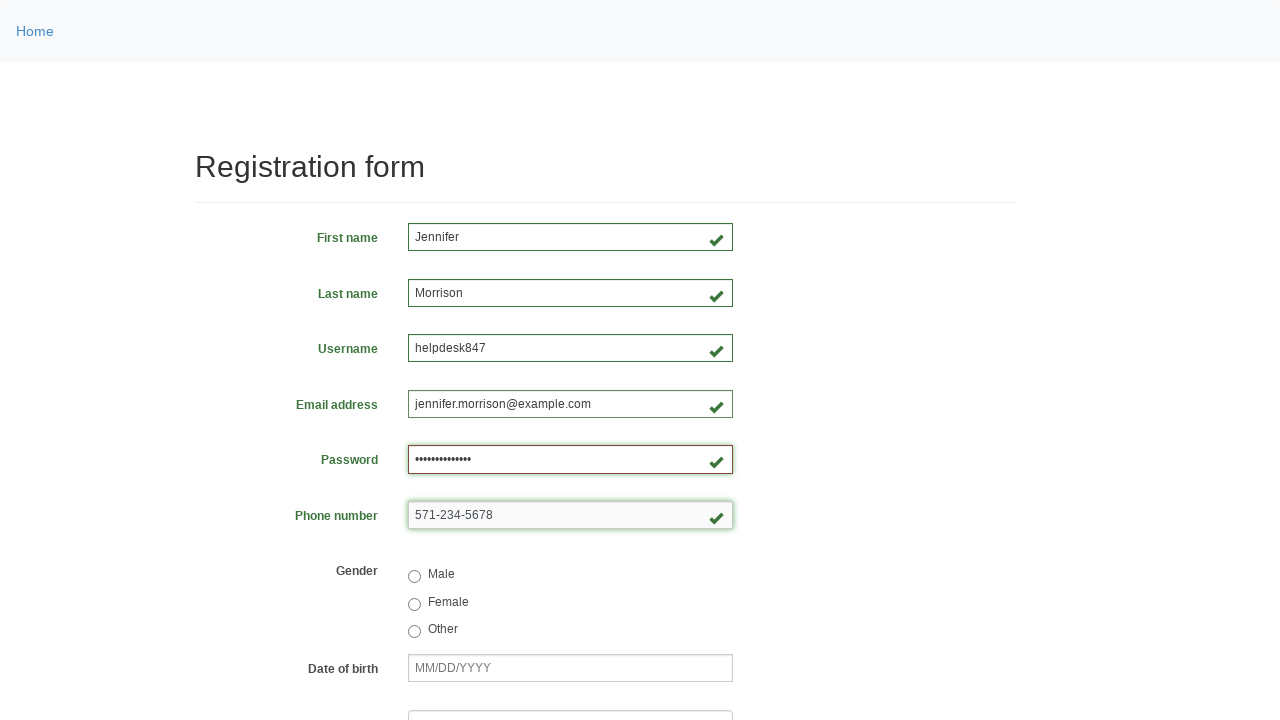

Selected male gender option at (414, 577) on input[value='male']
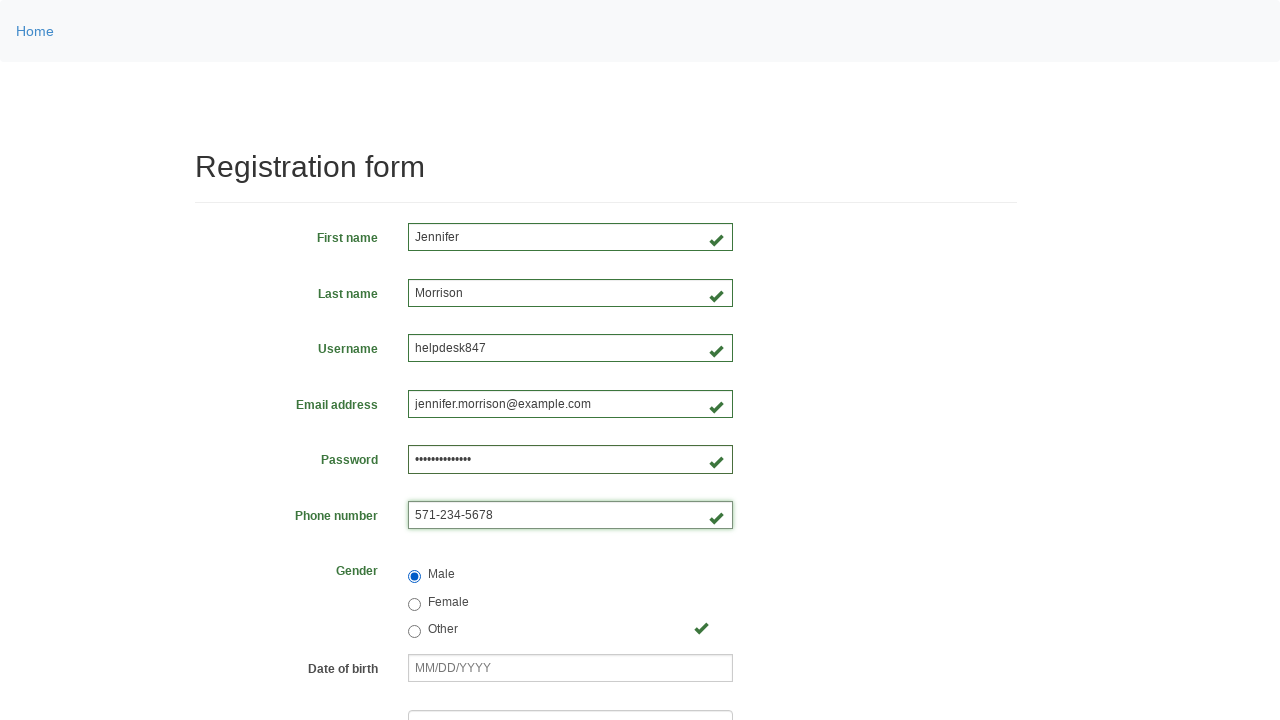

Filled date of birth field with '05/15/1990' on input[name='birthday']
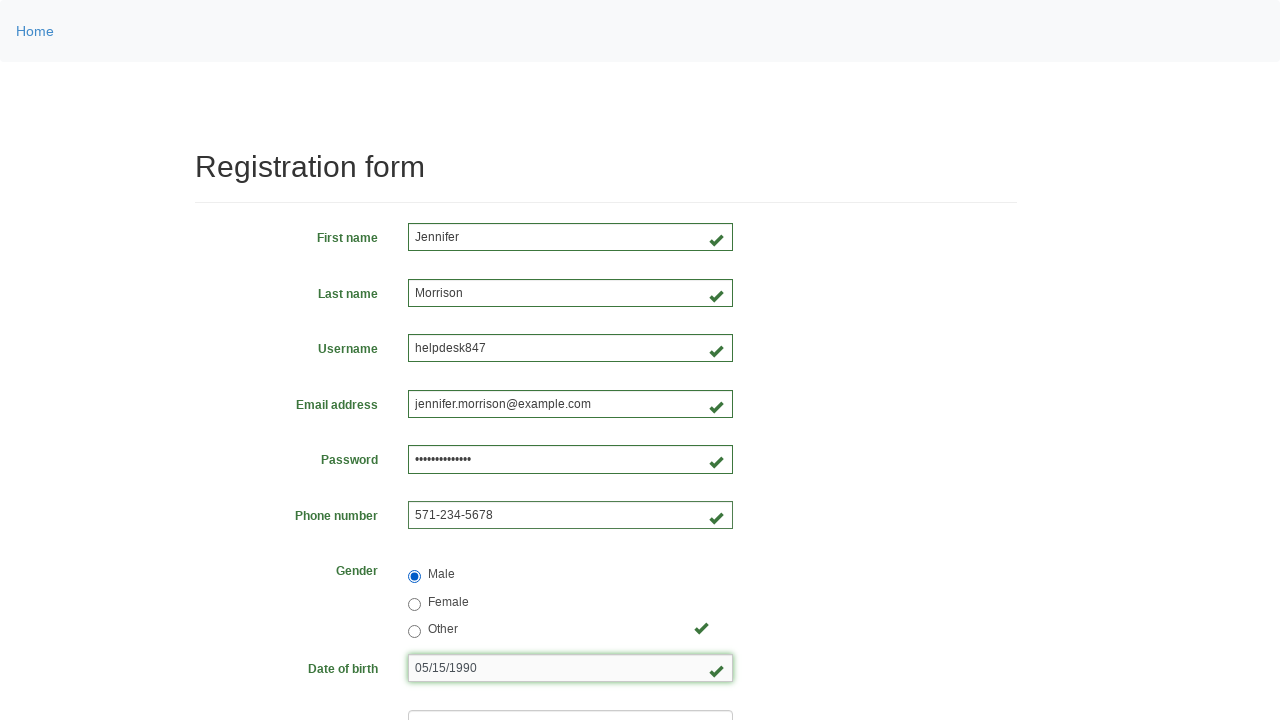

Selected department option at index 2 from dropdown on select[name='department']
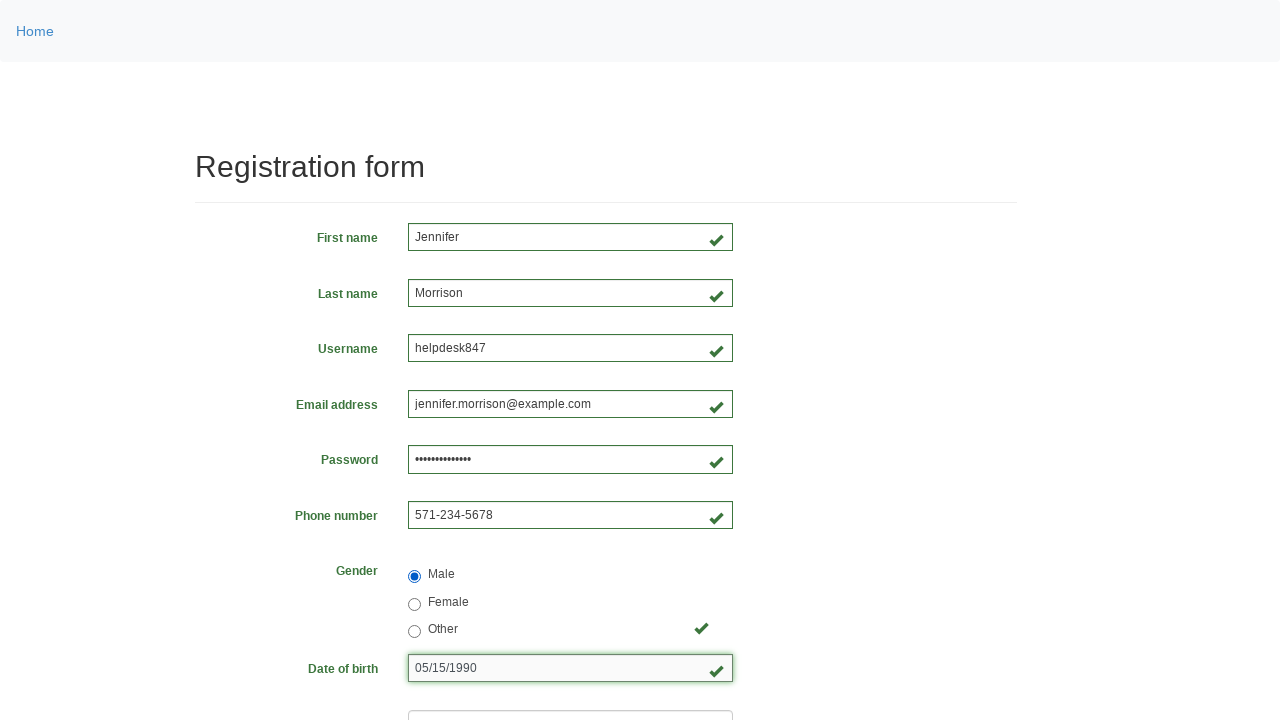

Selected job title option at index 3 from dropdown on select[name='job_title']
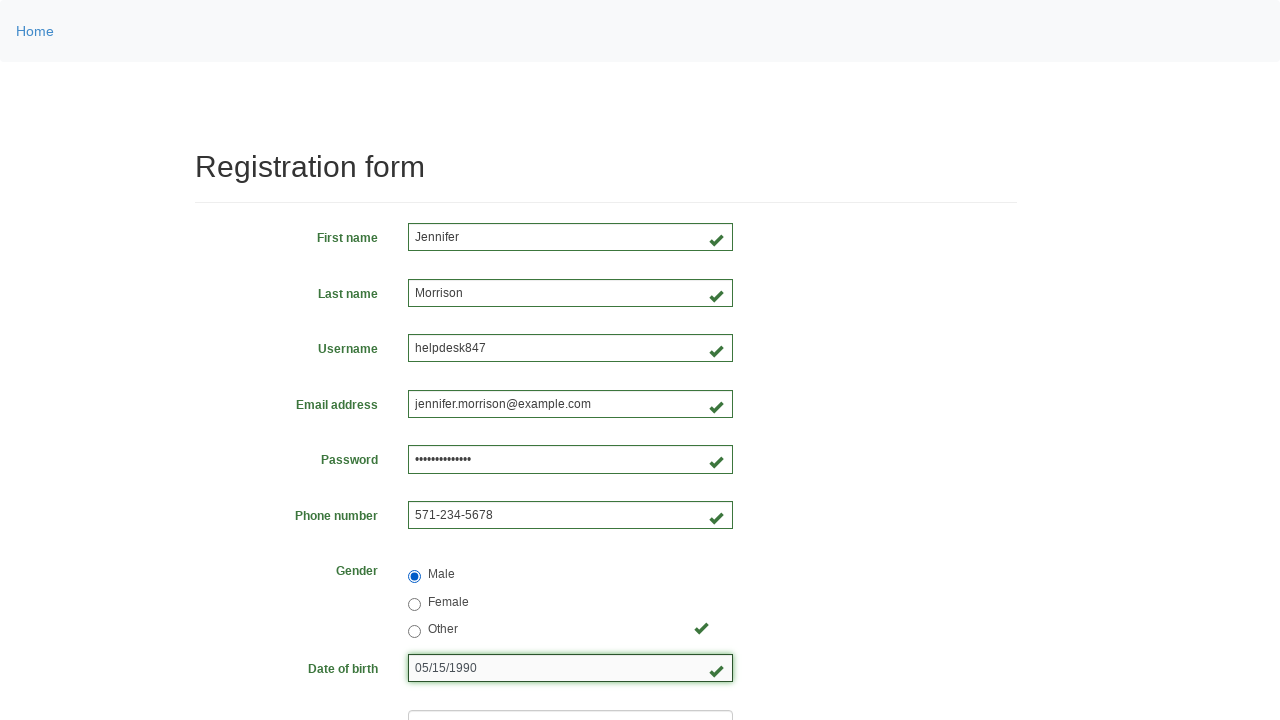

Selected first programming language checkbox at (414, 468) on input#inlineCheckbox1
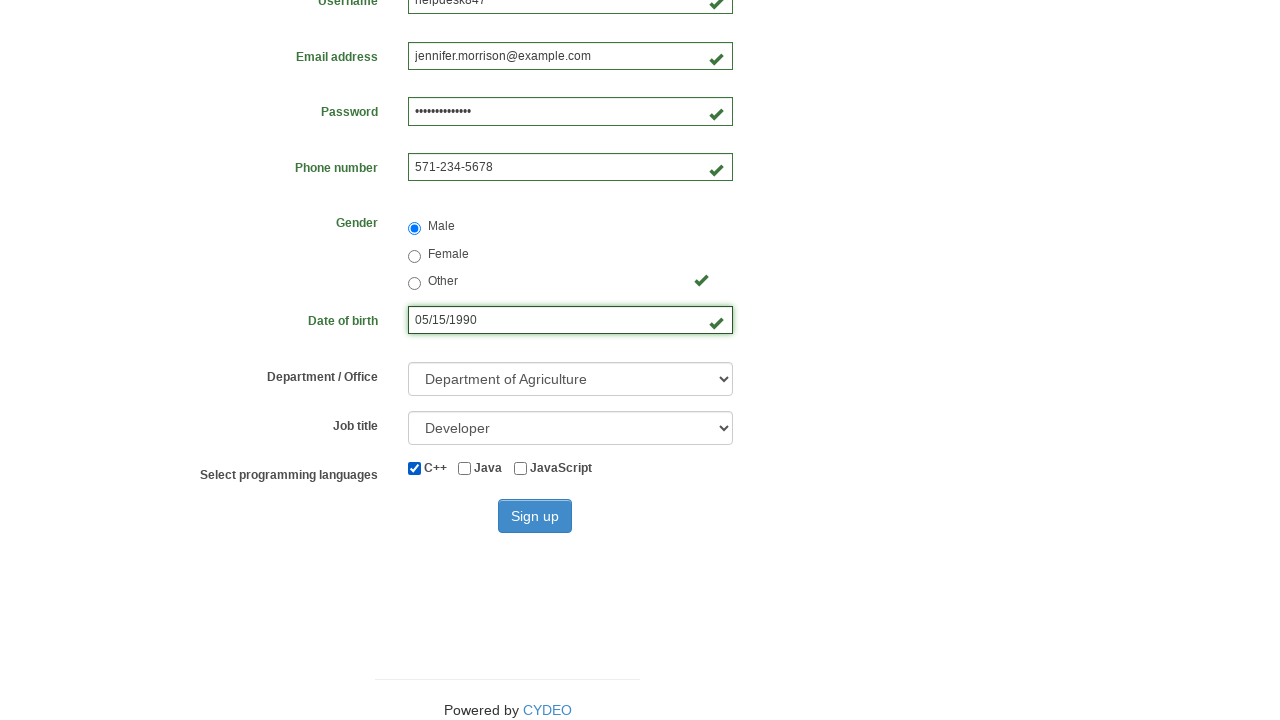

Clicked sign up button to submit registration form at (535, 516) on button[type='submit']
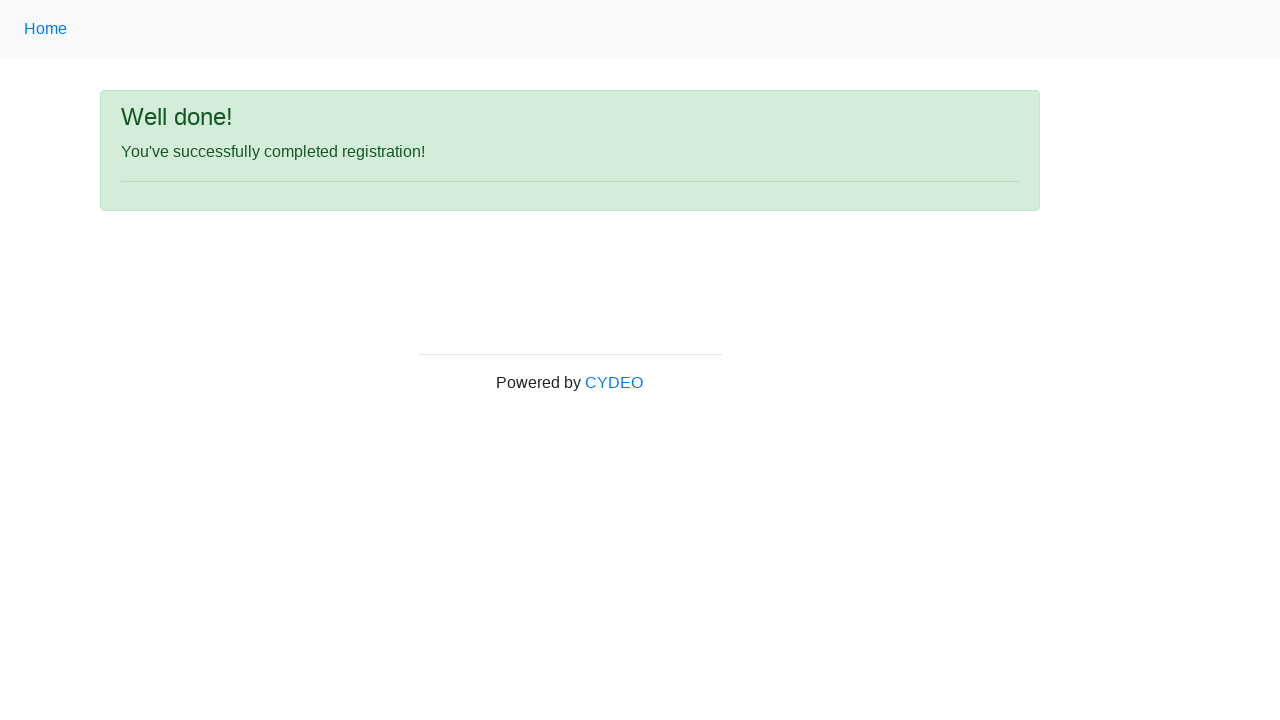

Registration success message appeared
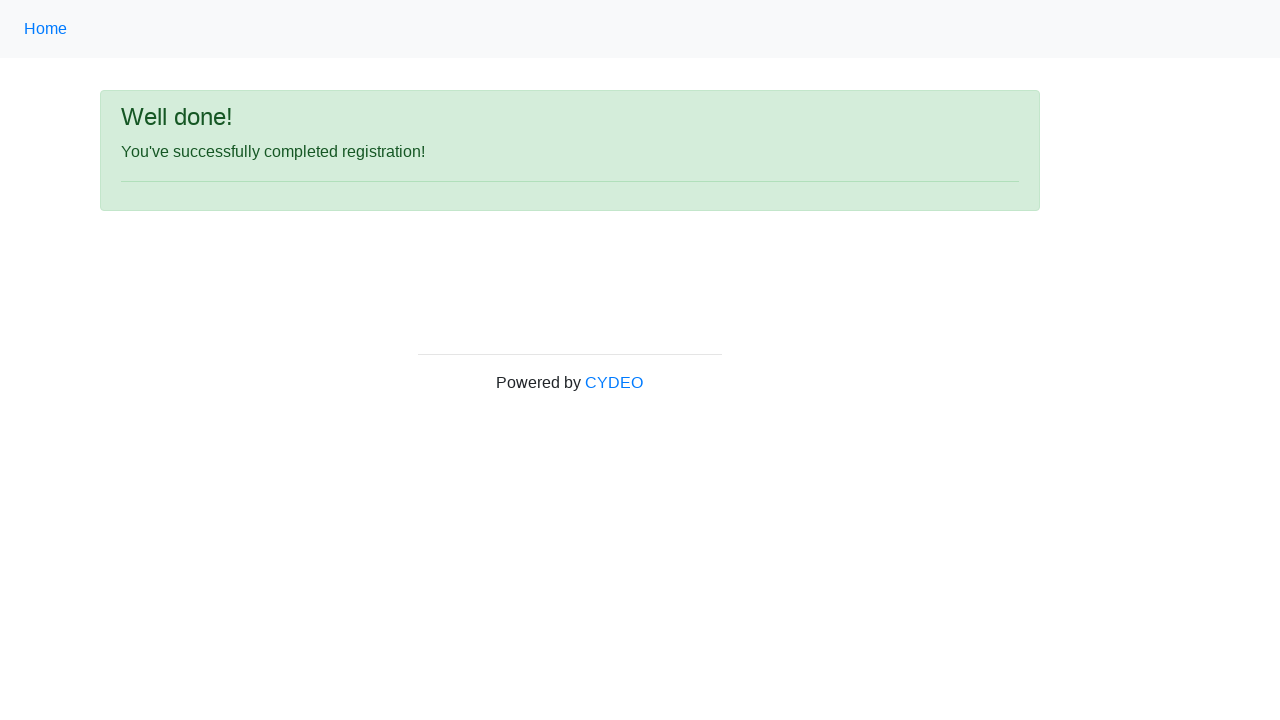

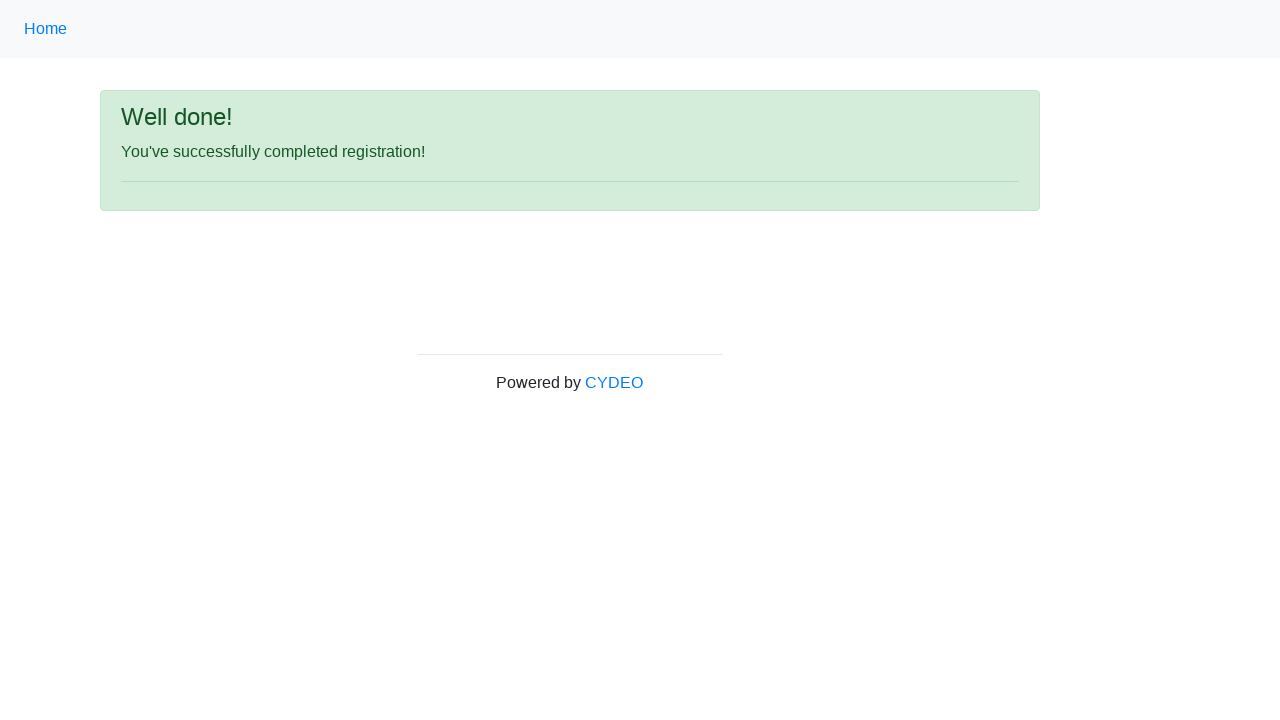